Navigates to Greens Tech selenium course page and extracts OMR address information

Starting URL: http://greenstech.in/selenium-course-content.html

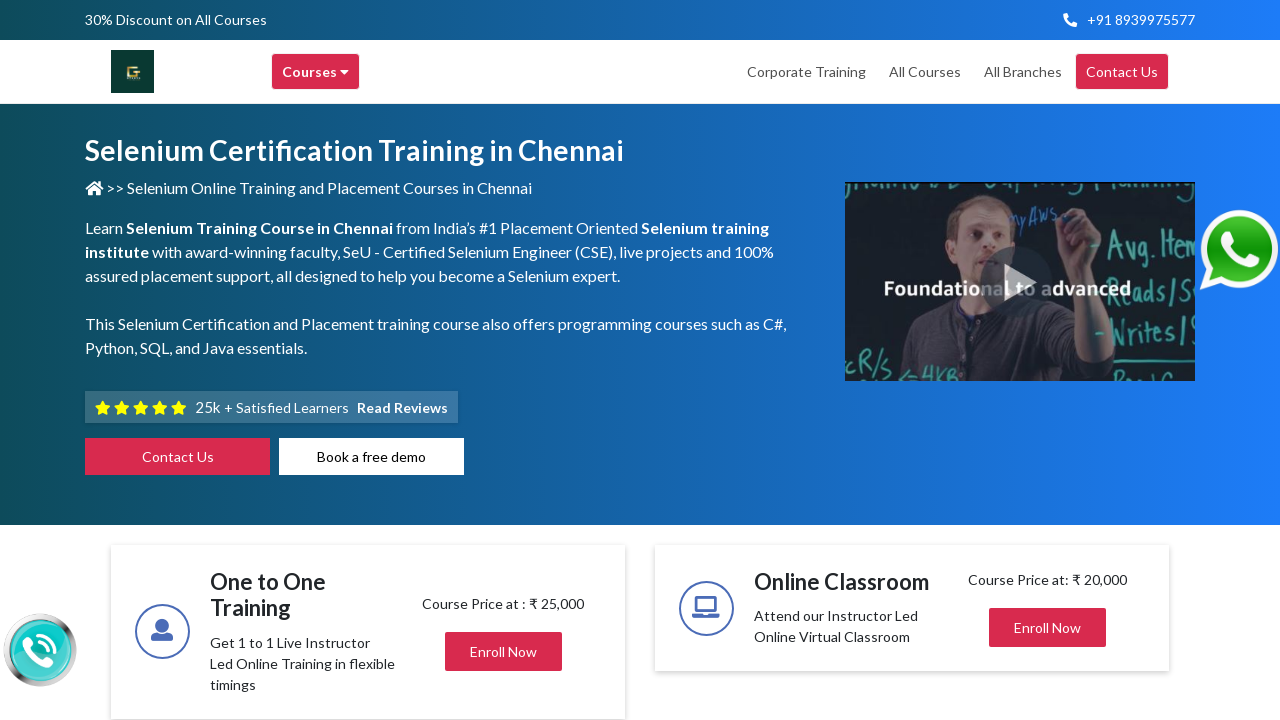

Waited for OMR address section (second occurrence) to load
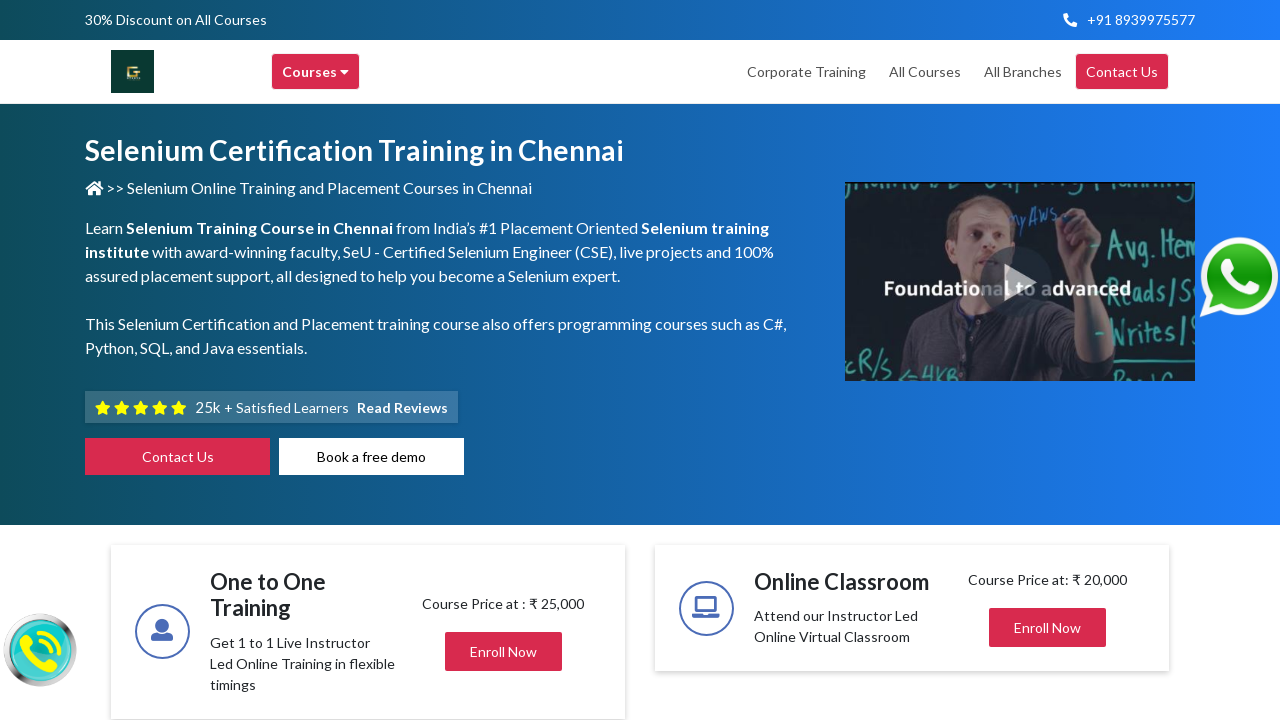

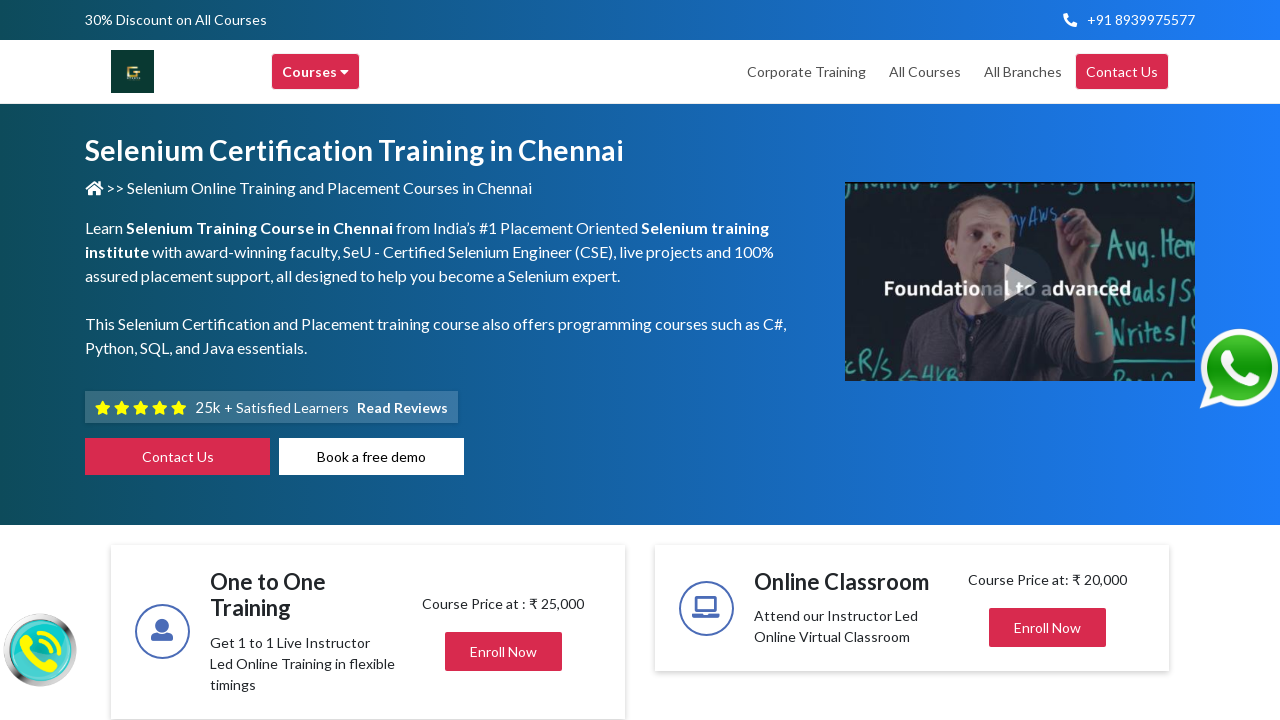